Tests dropdown interaction by clicking to open dropdown and accessing country options

Starting URL: https://semantic-ui.com/modules/dropdown.html

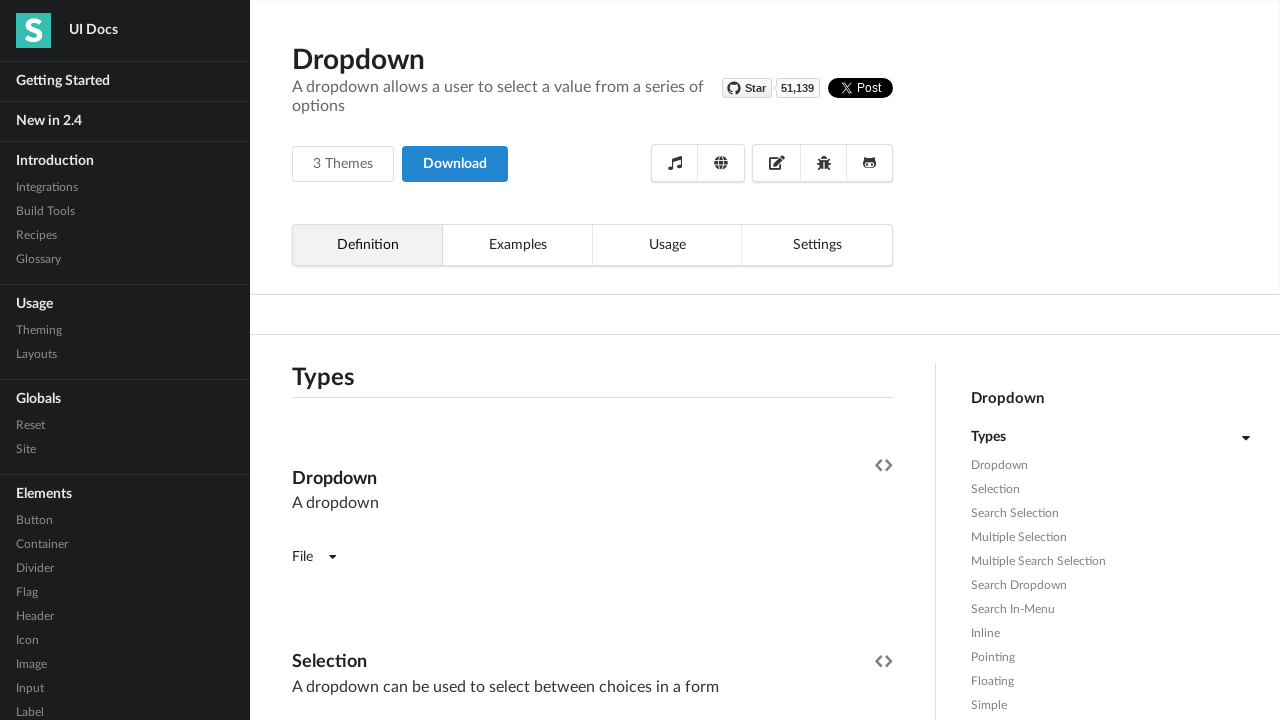

Clicked dropdown icon to open country menu at (874, 361) on input[name='country'] + i.dropdown.icon
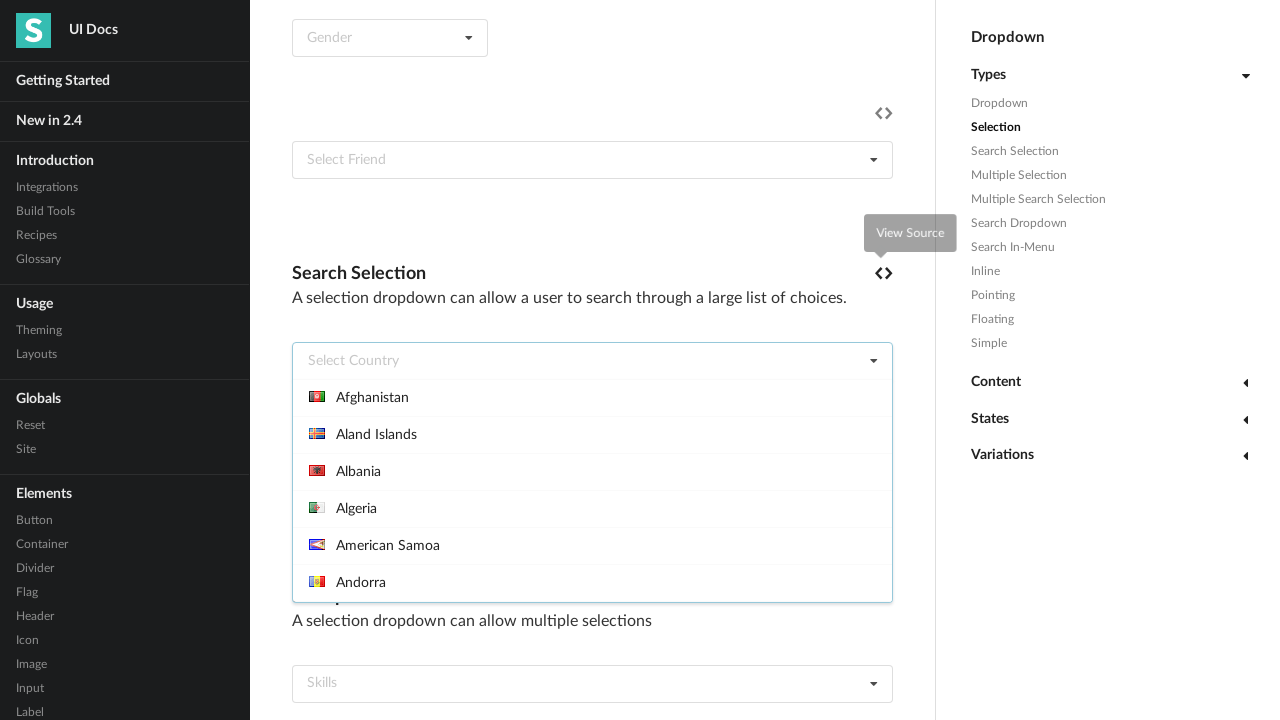

Dropdown menu became visible
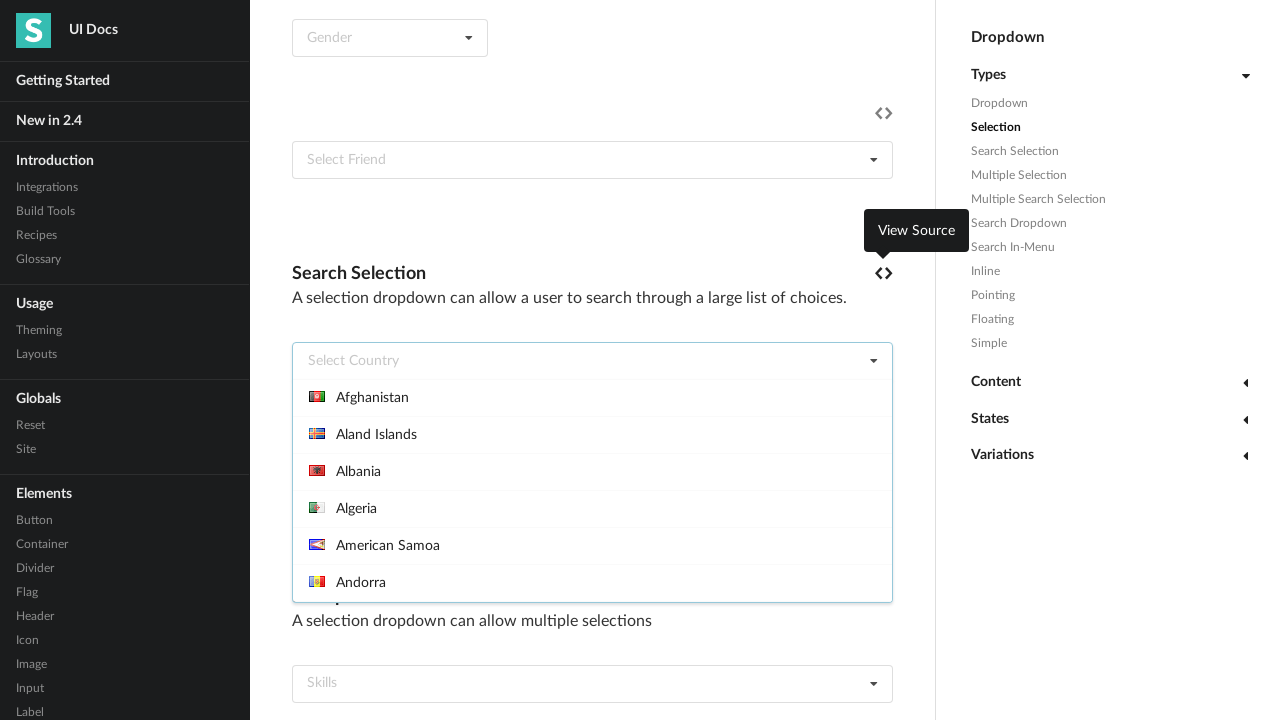

Retrieved all country options from dropdown menu
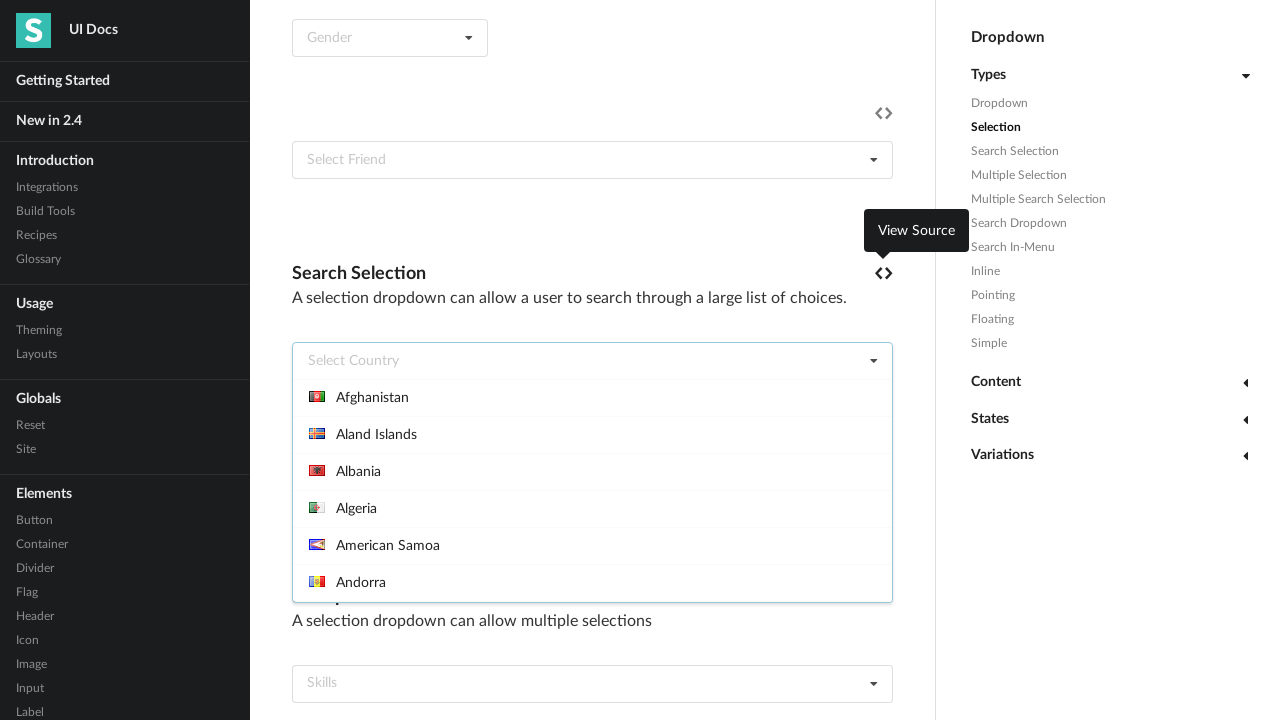

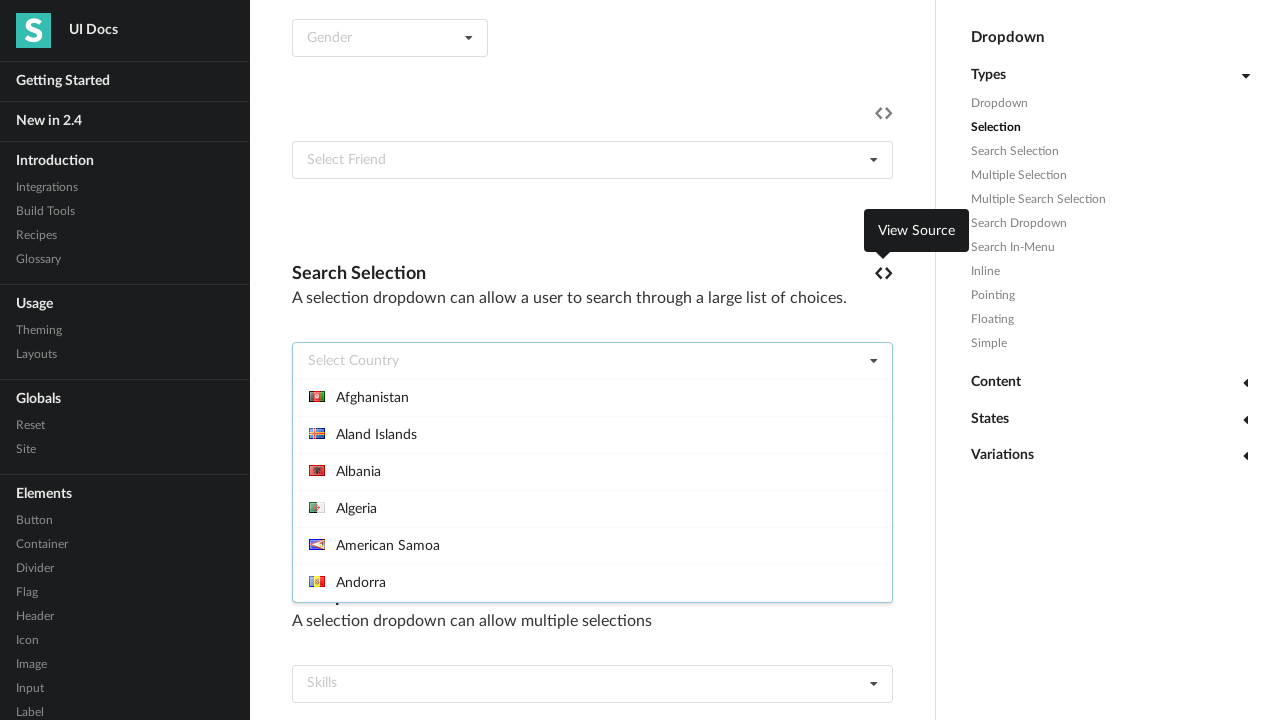